Tests different button click types on DemoQA including double-click, right-click (context click), and regular click, verifying each action displays the correct message.

Starting URL: https://demoqa.com/elements

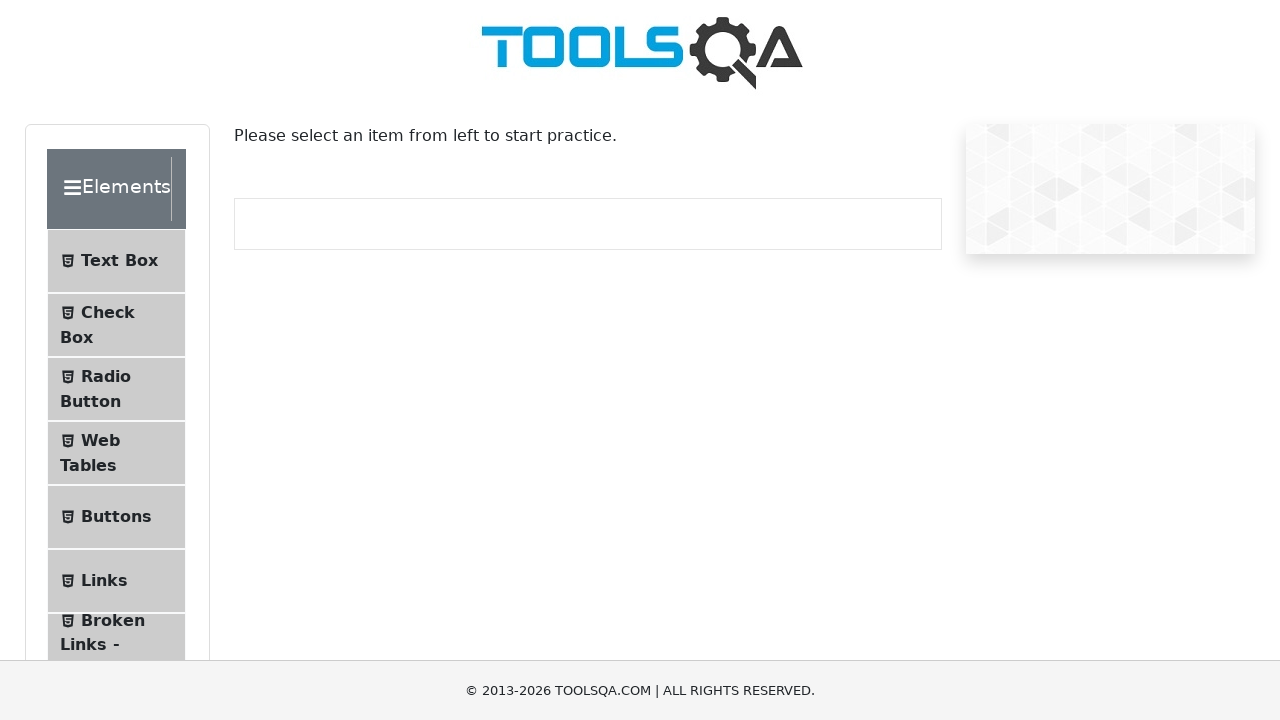

Scrolled to Buttons menu item
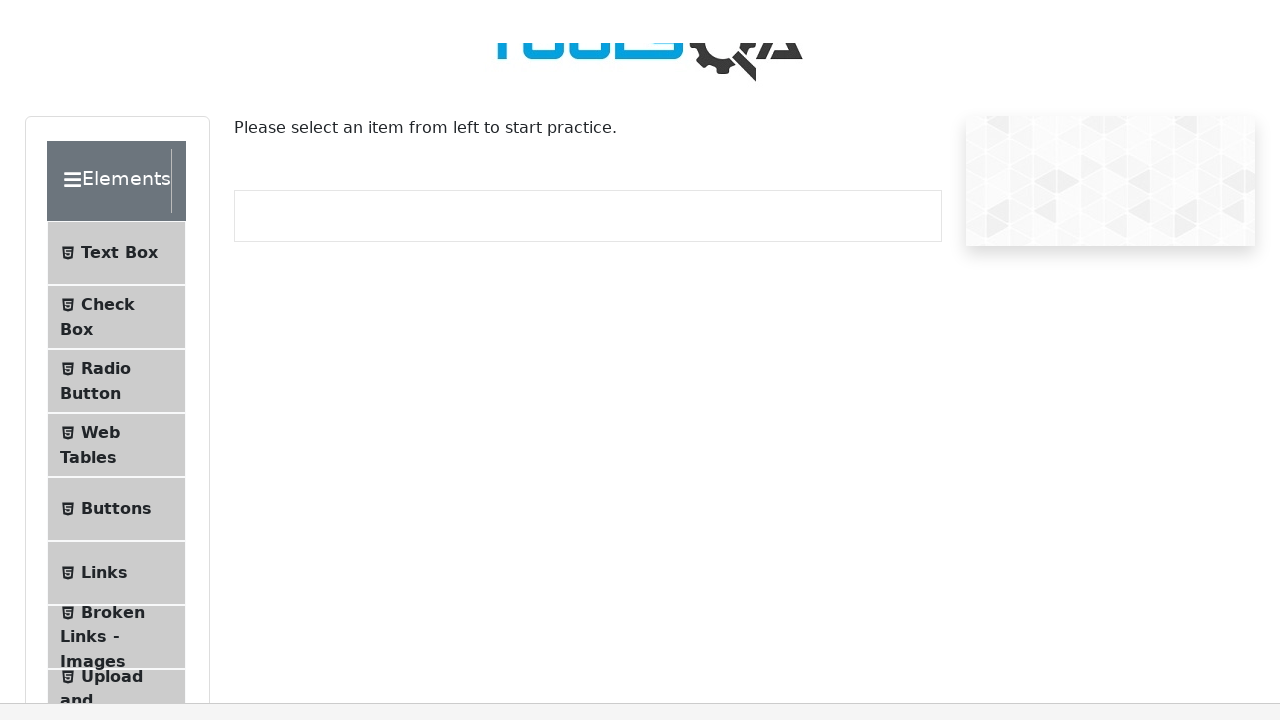

Clicked on Buttons menu item at (116, 32) on #item-4
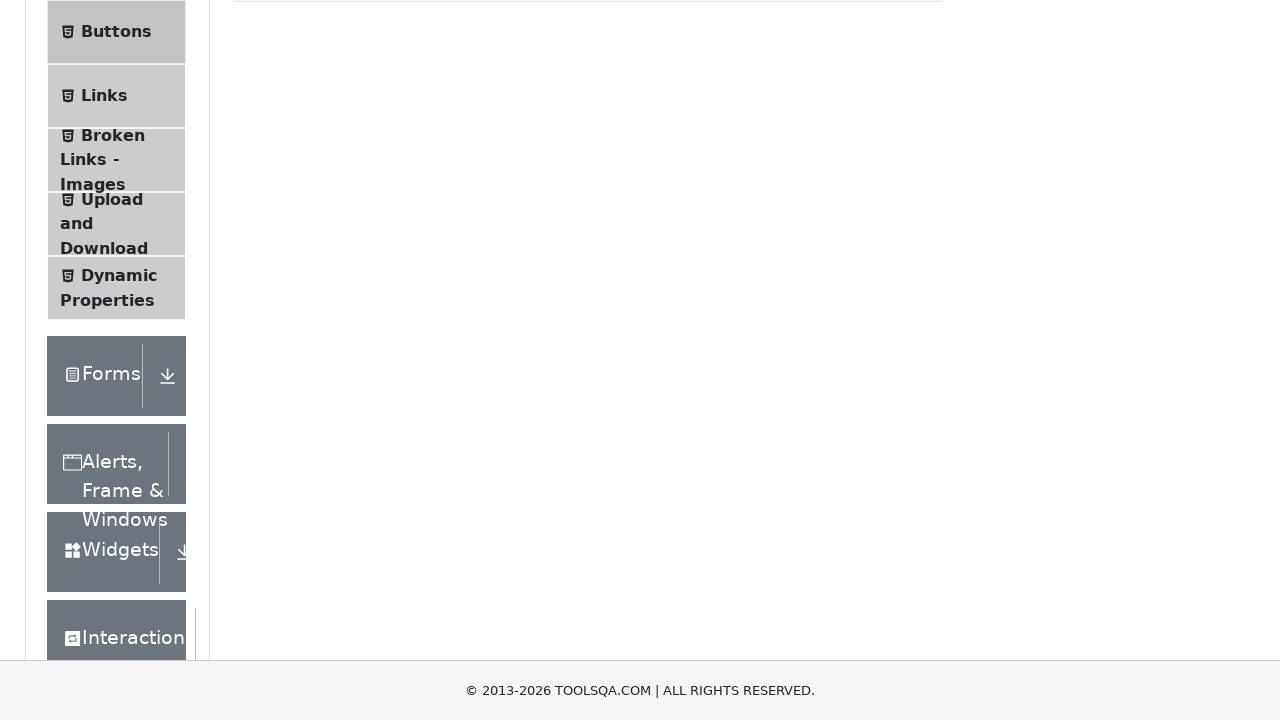

Double-clicked the double click button at (310, 242) on #doubleClickBtn
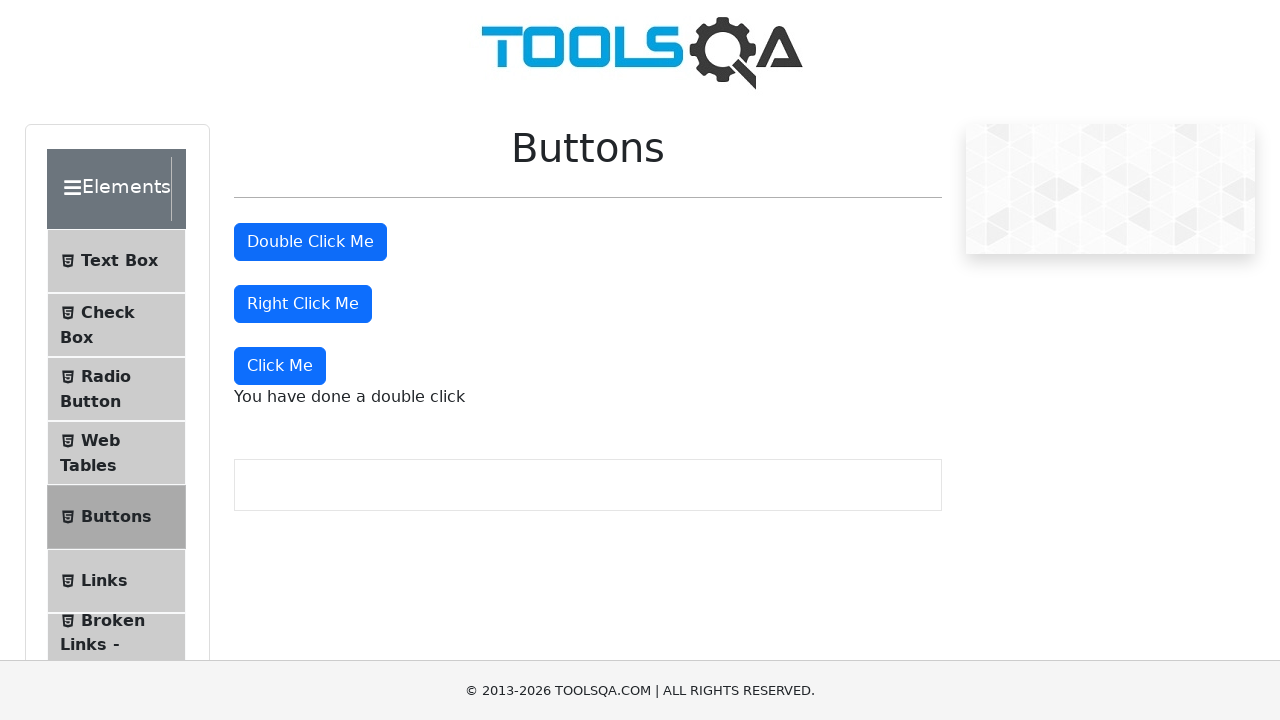

Double-click message appeared
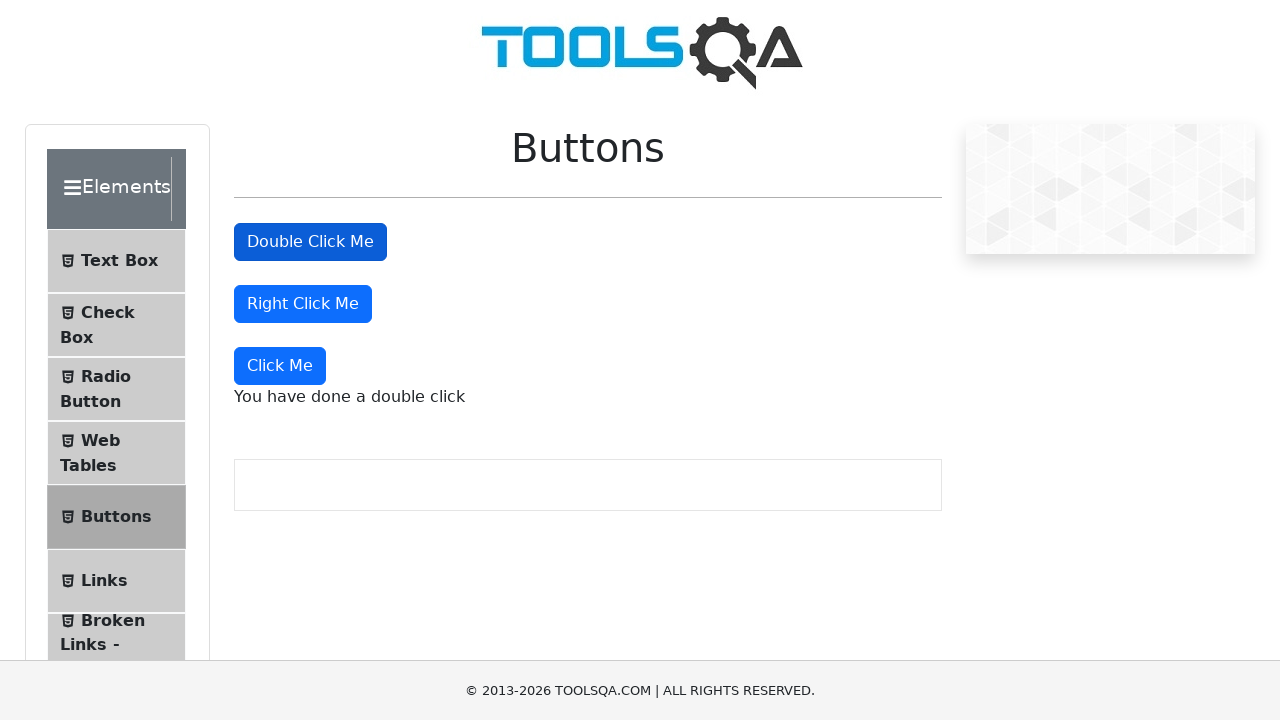

Right-clicked the right click button at (303, 304) on #rightClickBtn
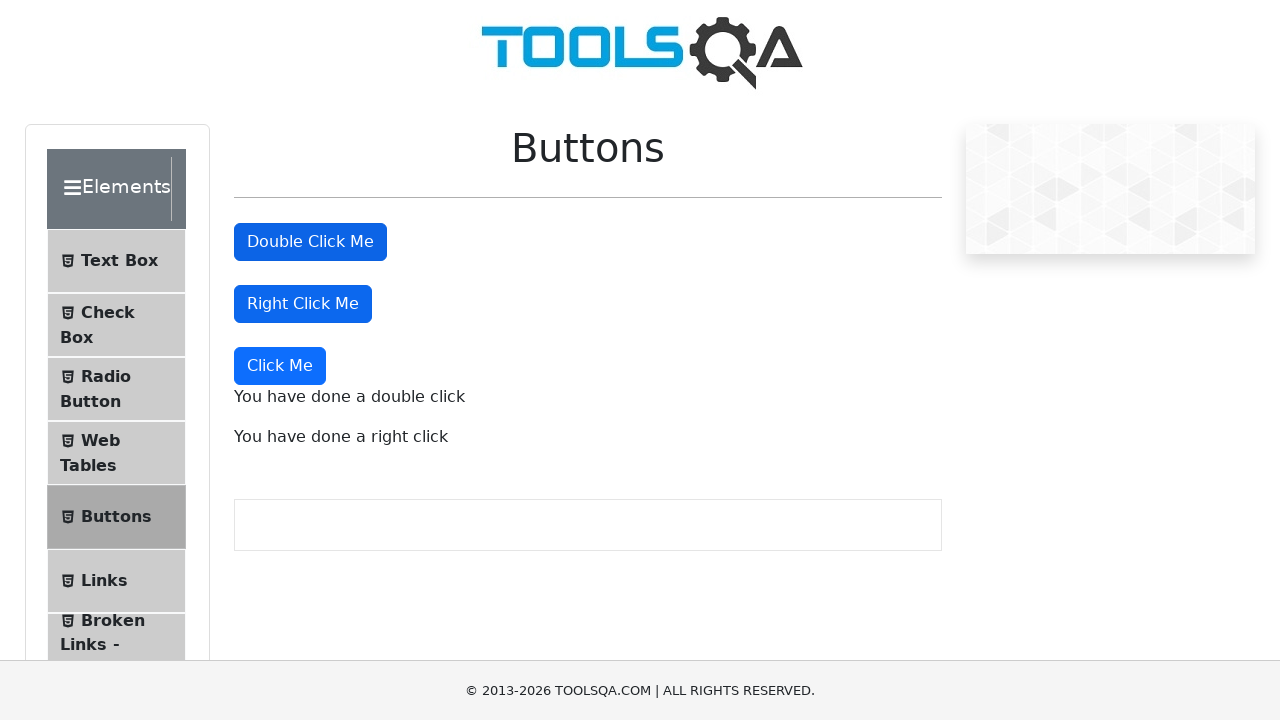

Right-click message appeared
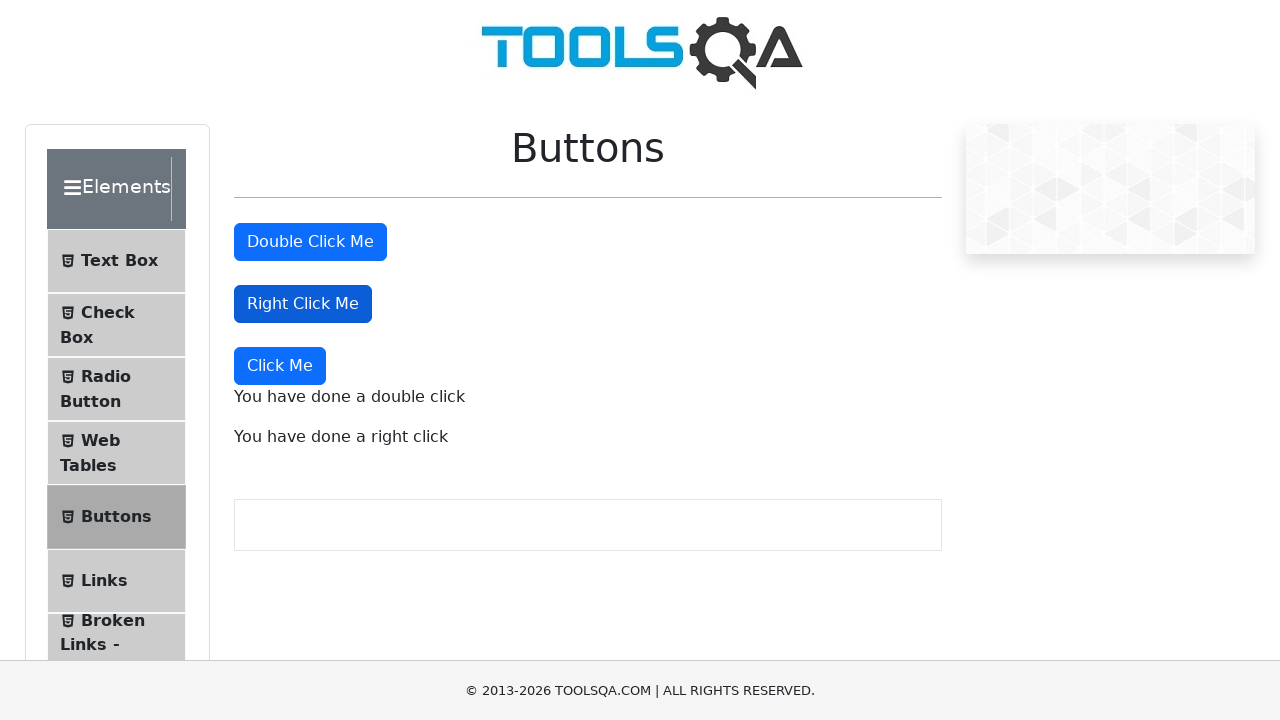

Clicked the Click Me button at (280, 366) on xpath=//button[normalize-space()='Click Me']
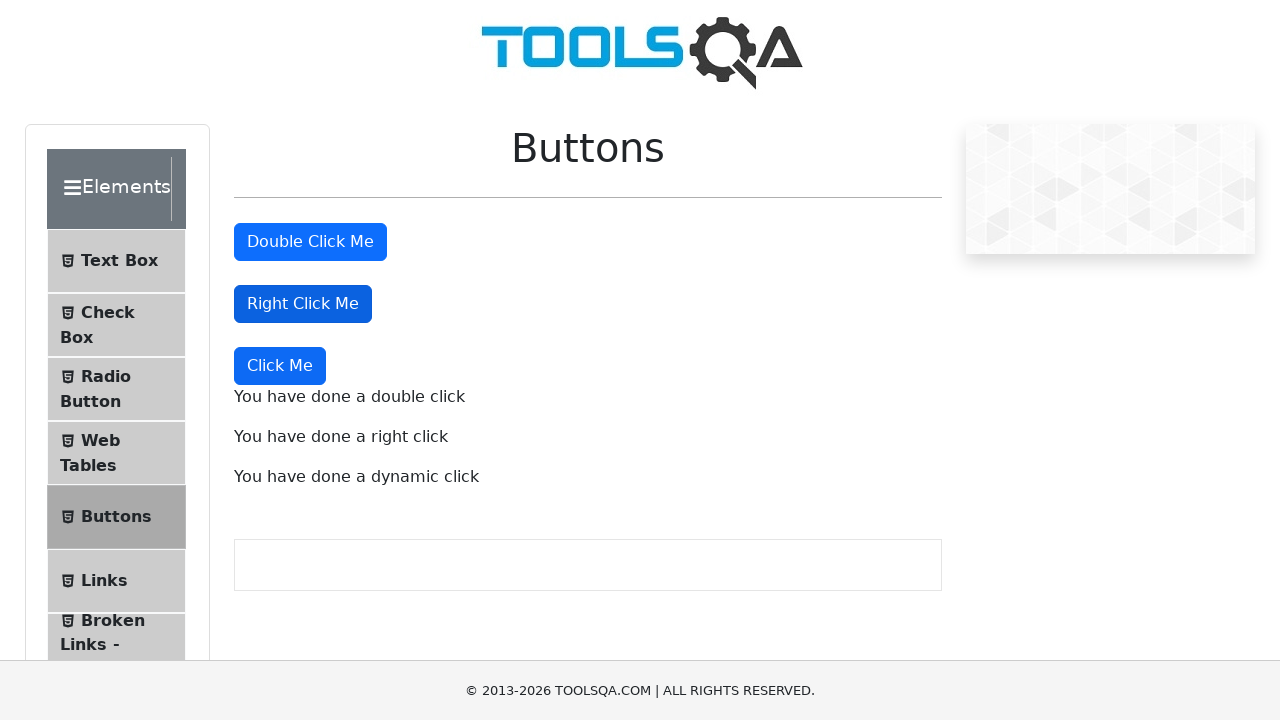

Dynamic click message appeared
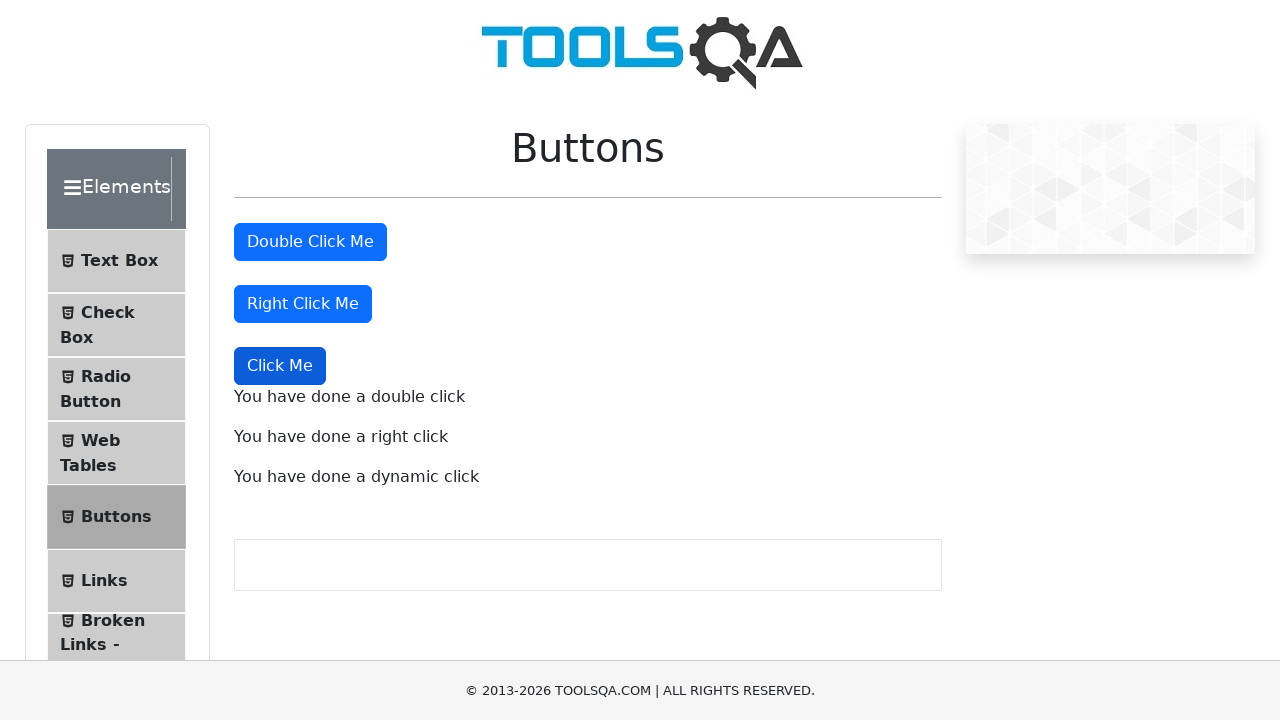

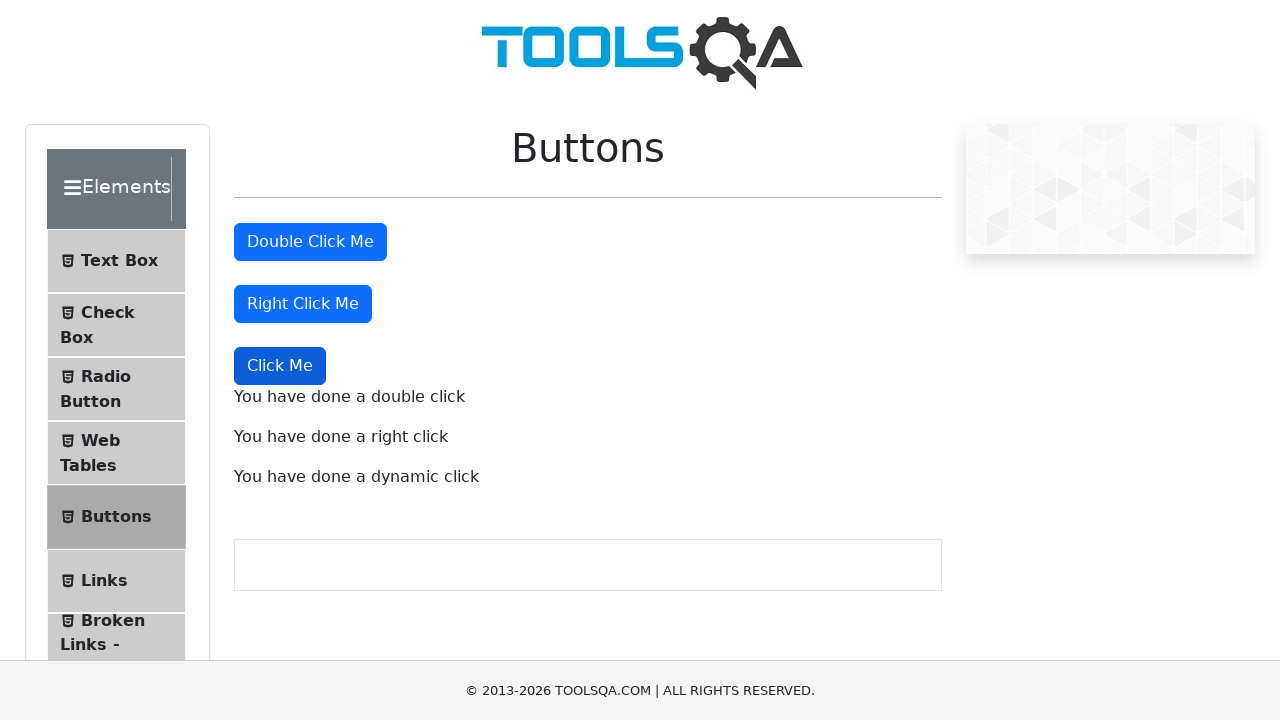